Tests dynamic loading with shorter implicit wait by clicking start button and verifying "Hello World!" text appears after loading.

Starting URL: https://automationfc.github.io/dynamic-loading/

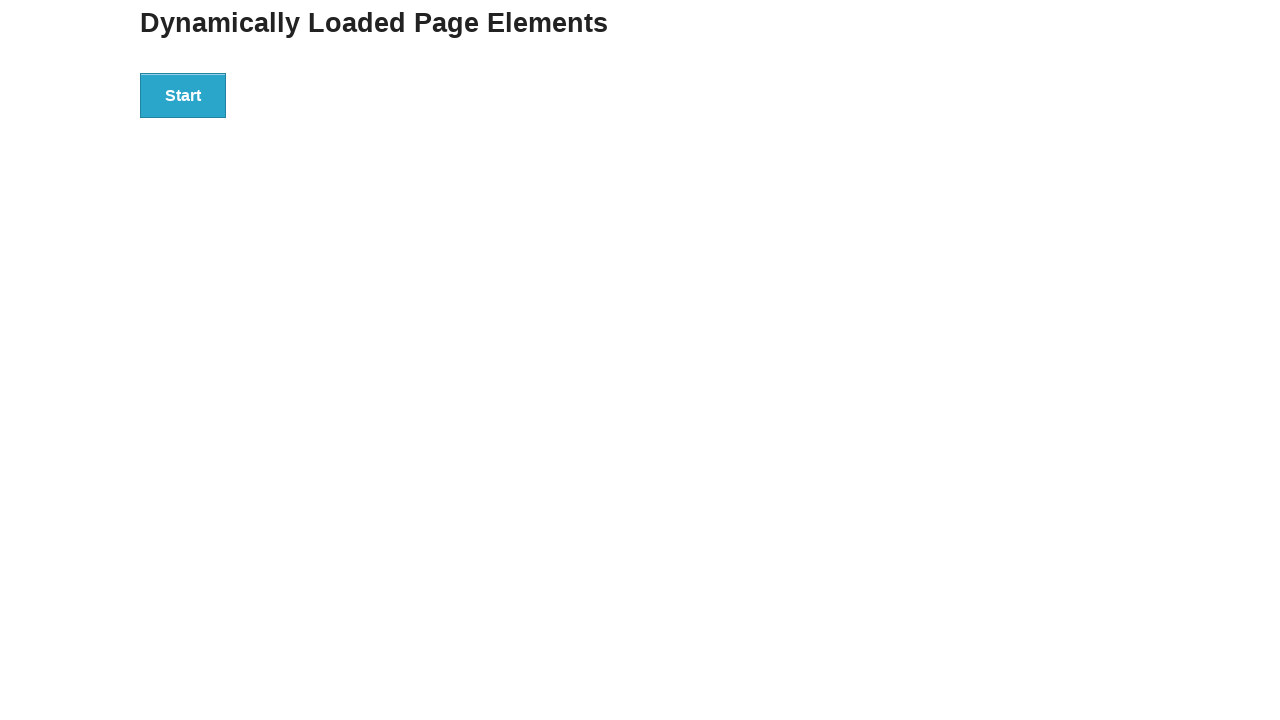

Clicked start button to initiate dynamic loading at (183, 95) on div#start > button
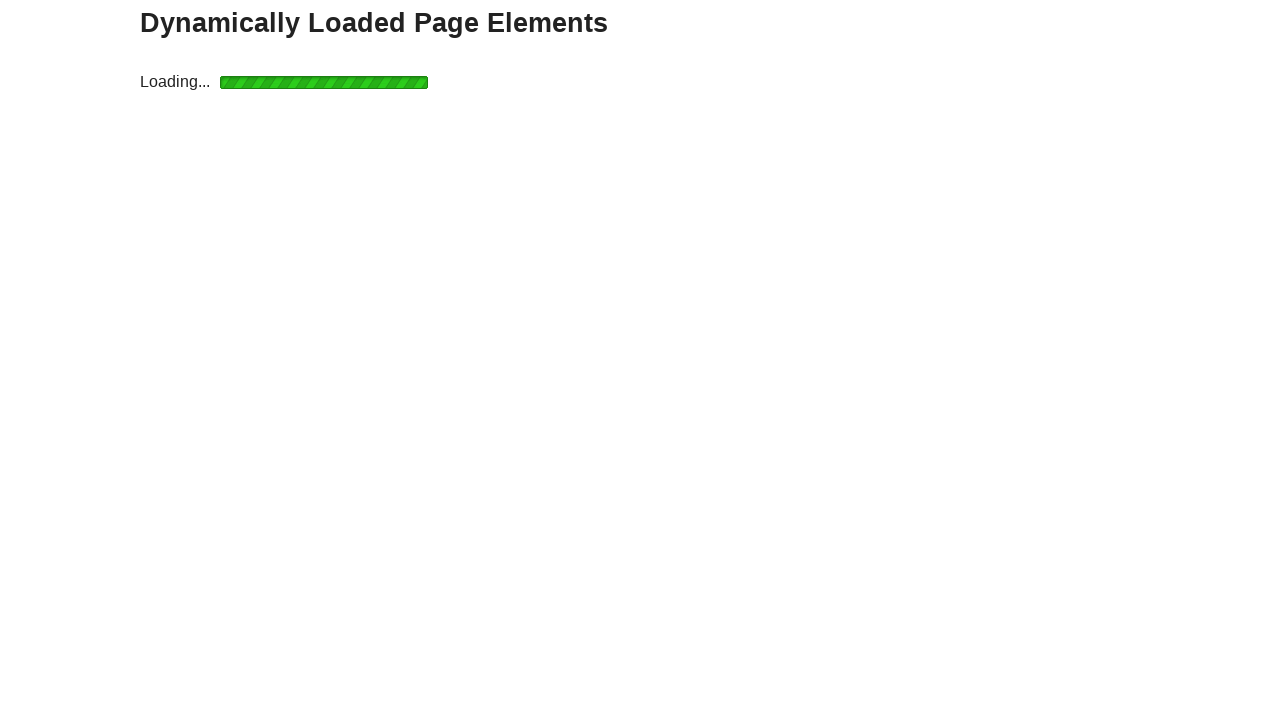

Loading indicator appeared on the page
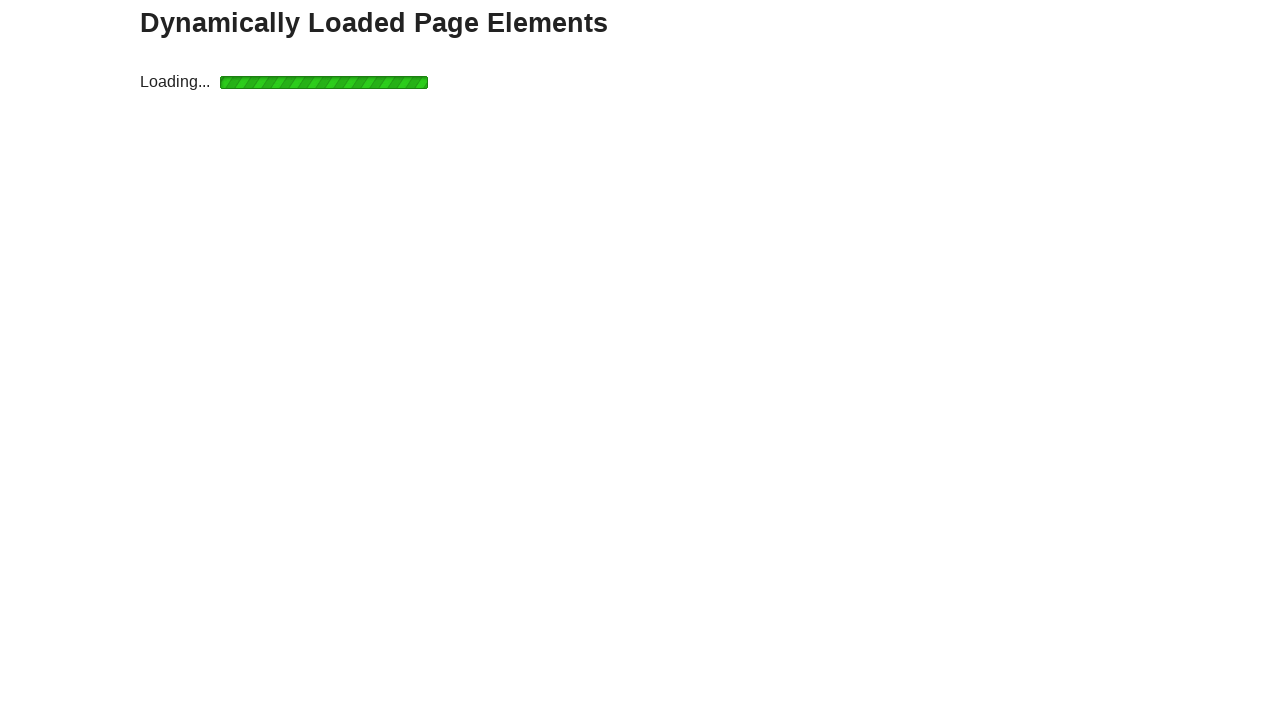

Finish text element loaded after dynamic loading completed
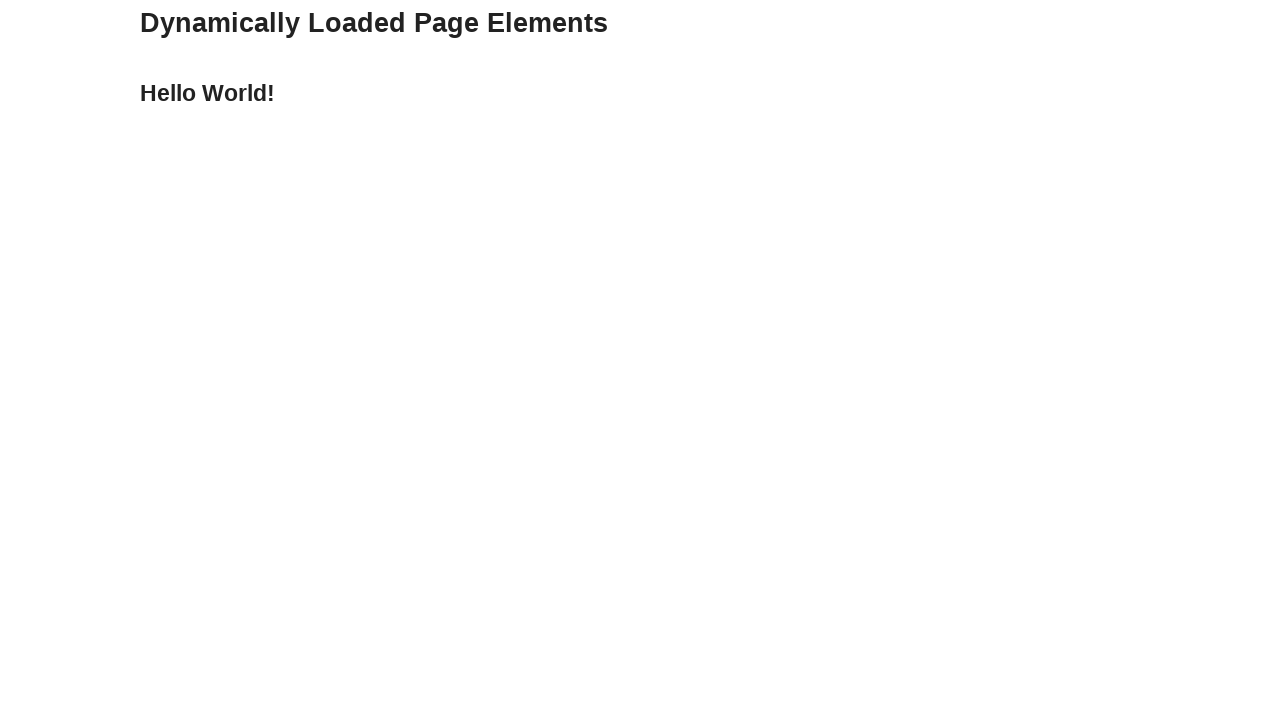

Verified that 'Hello World!' text appears in finish section
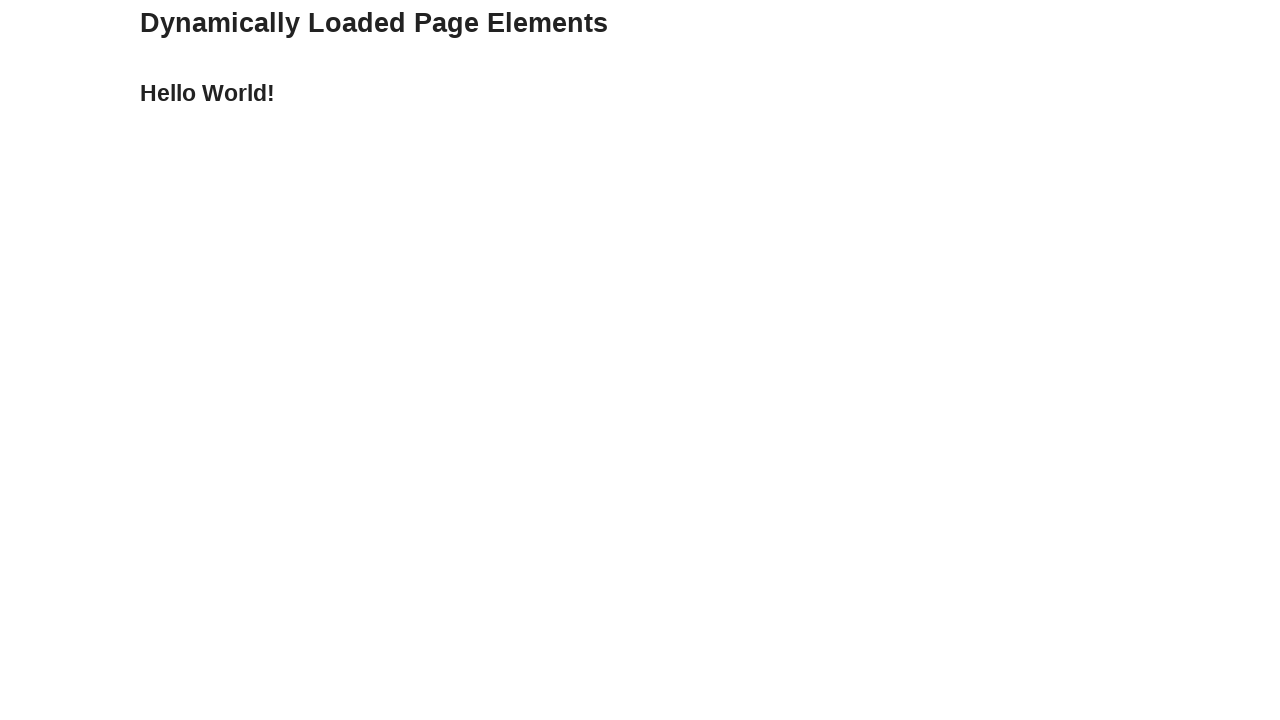

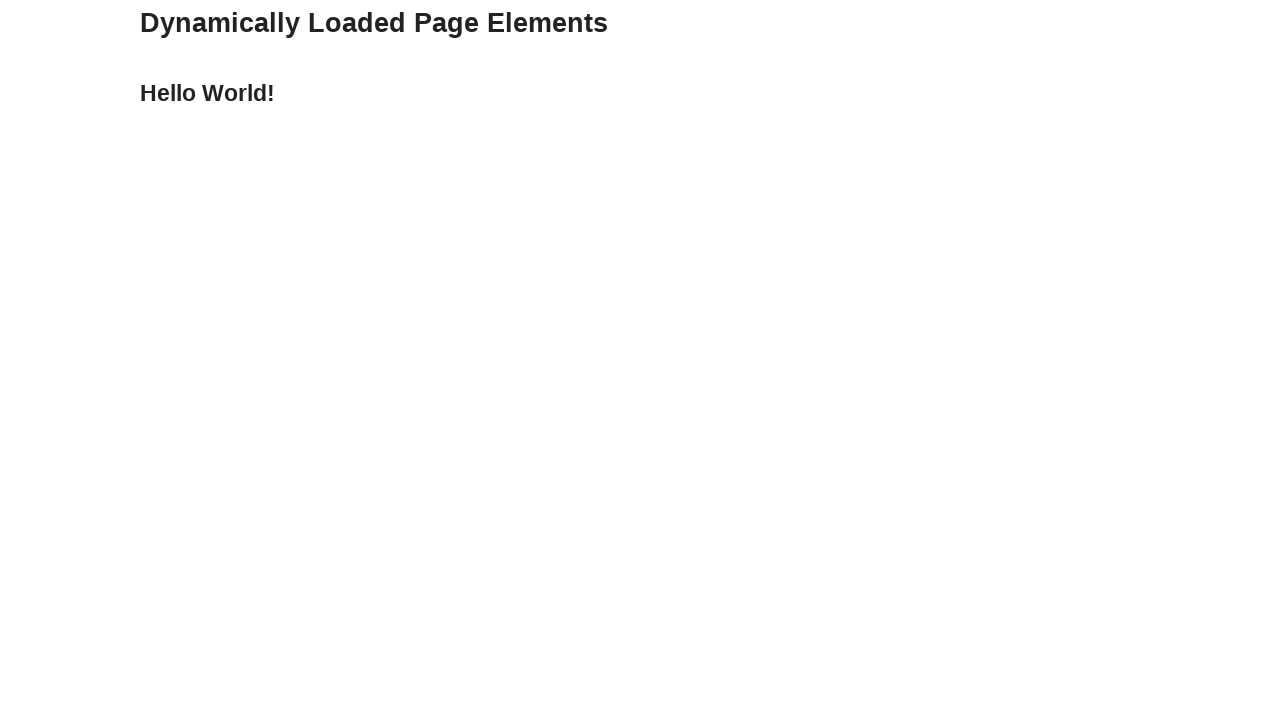